Tests login form validation by entering credentials, clearing both fields, and verifying the "Username is required" error message appears

Starting URL: https://www.saucedemo.com/

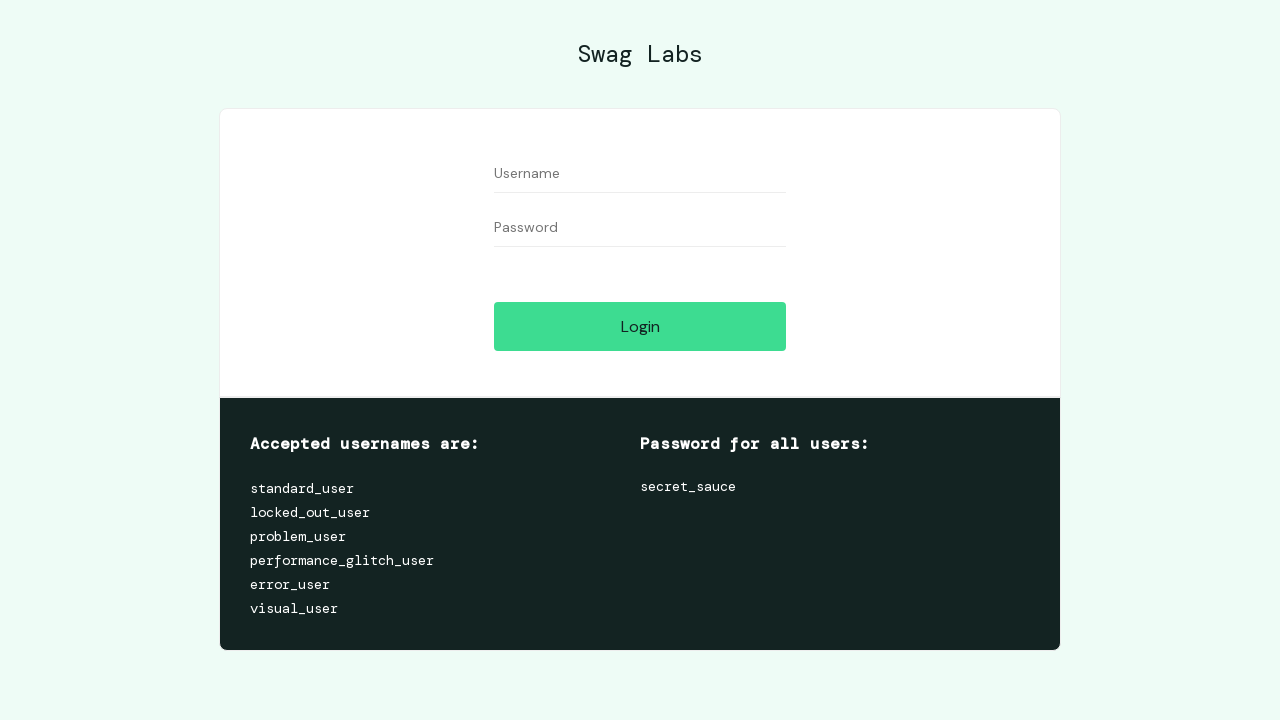

Filled username field with 'testuser' on input[data-test='username']
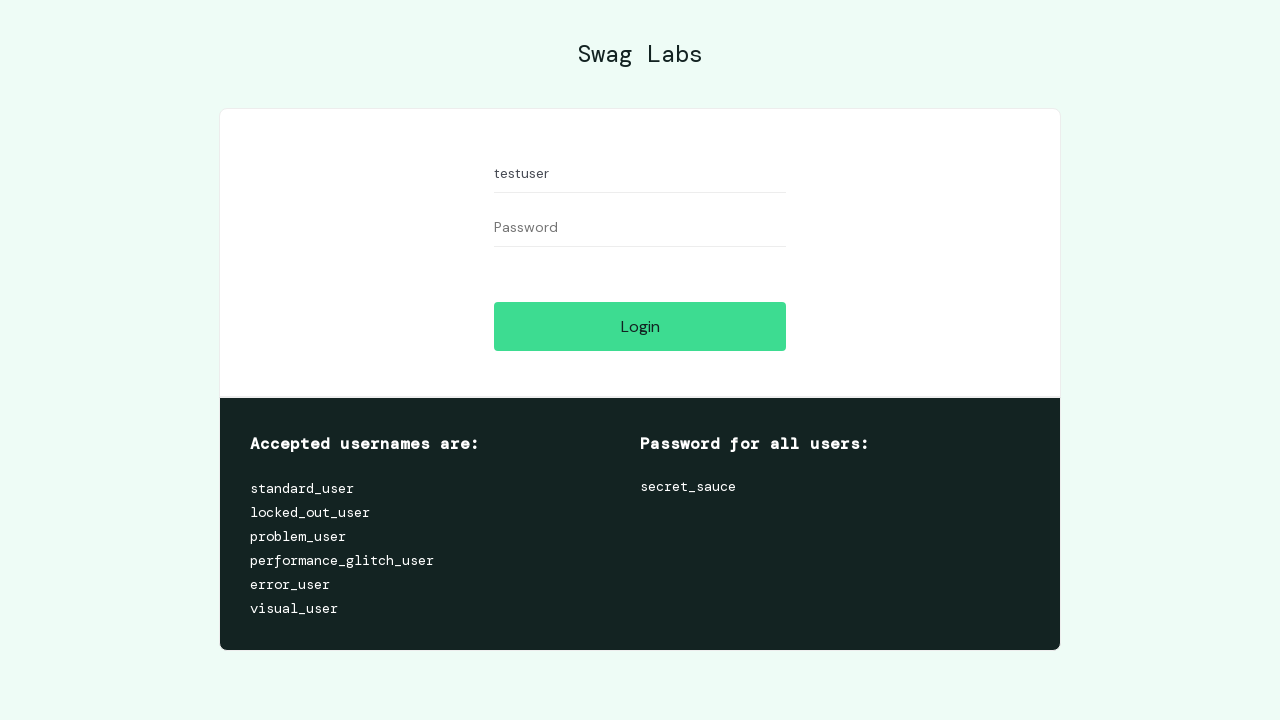

Filled password field with 'testpass123' on input[data-test='password']
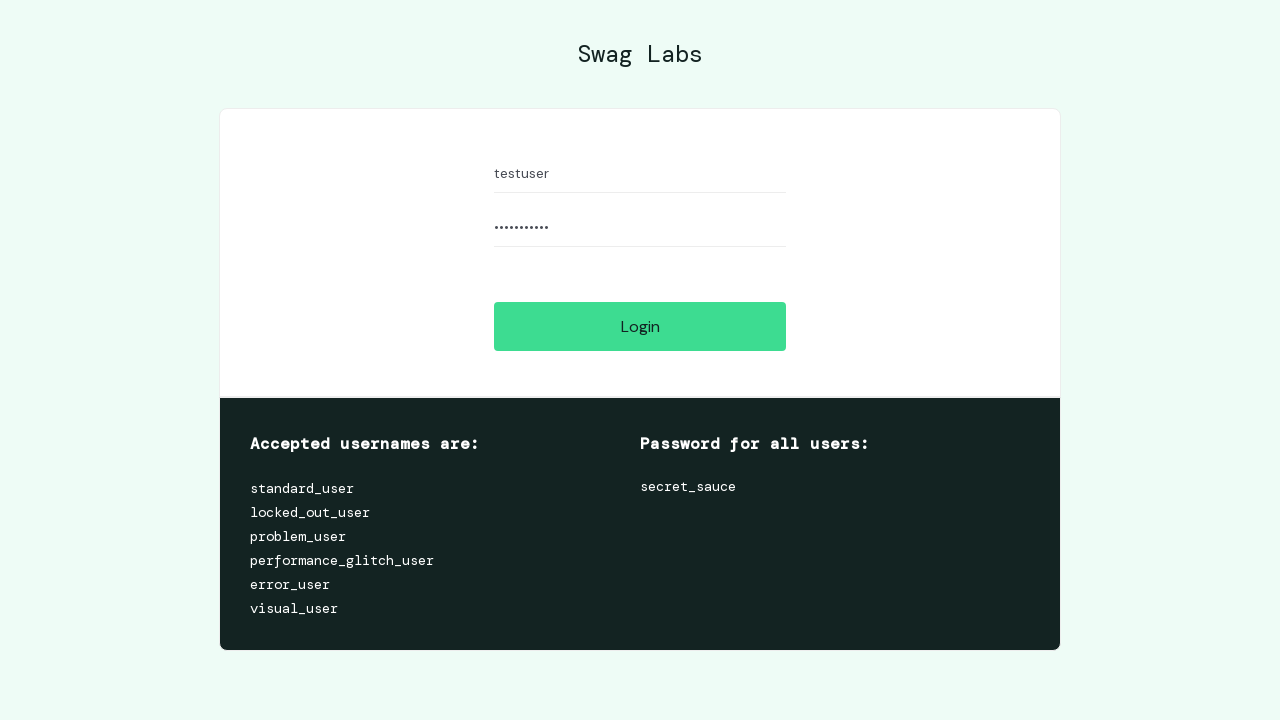

Cleared username field on input[data-test='username']
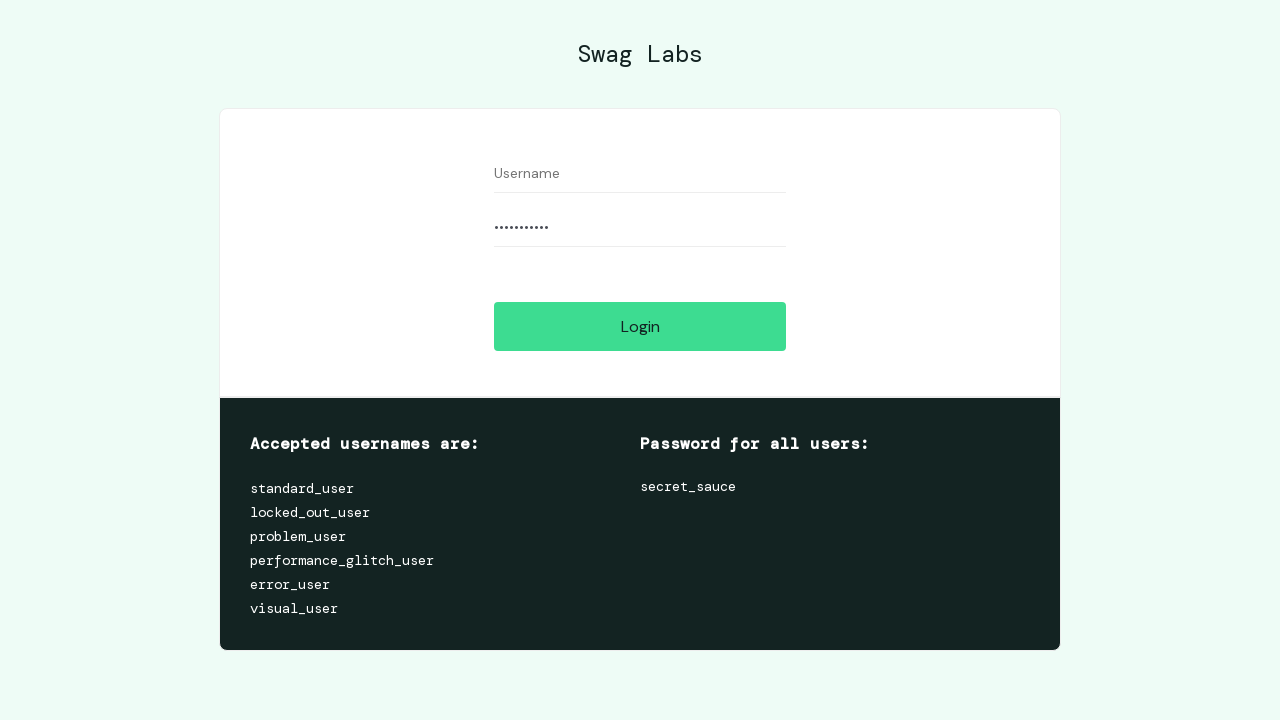

Cleared password field on input[data-test='password']
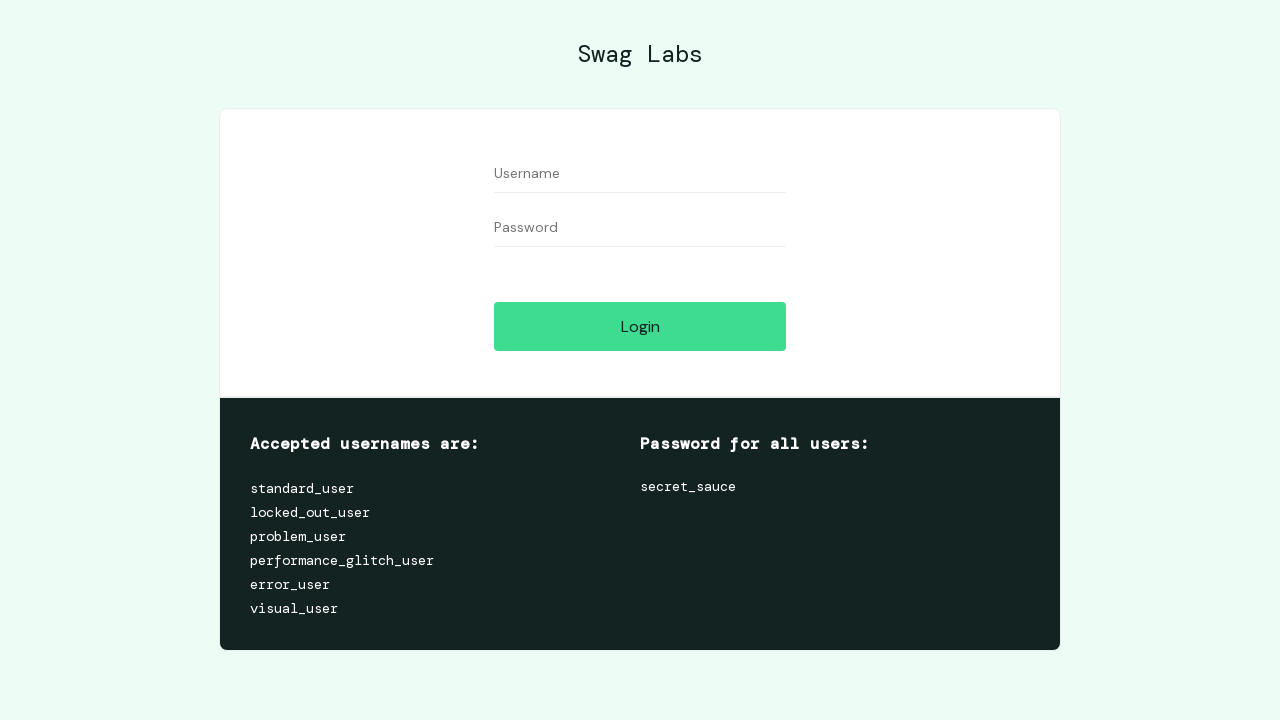

Clicked login button at (640, 326) on input[data-test='login-button']
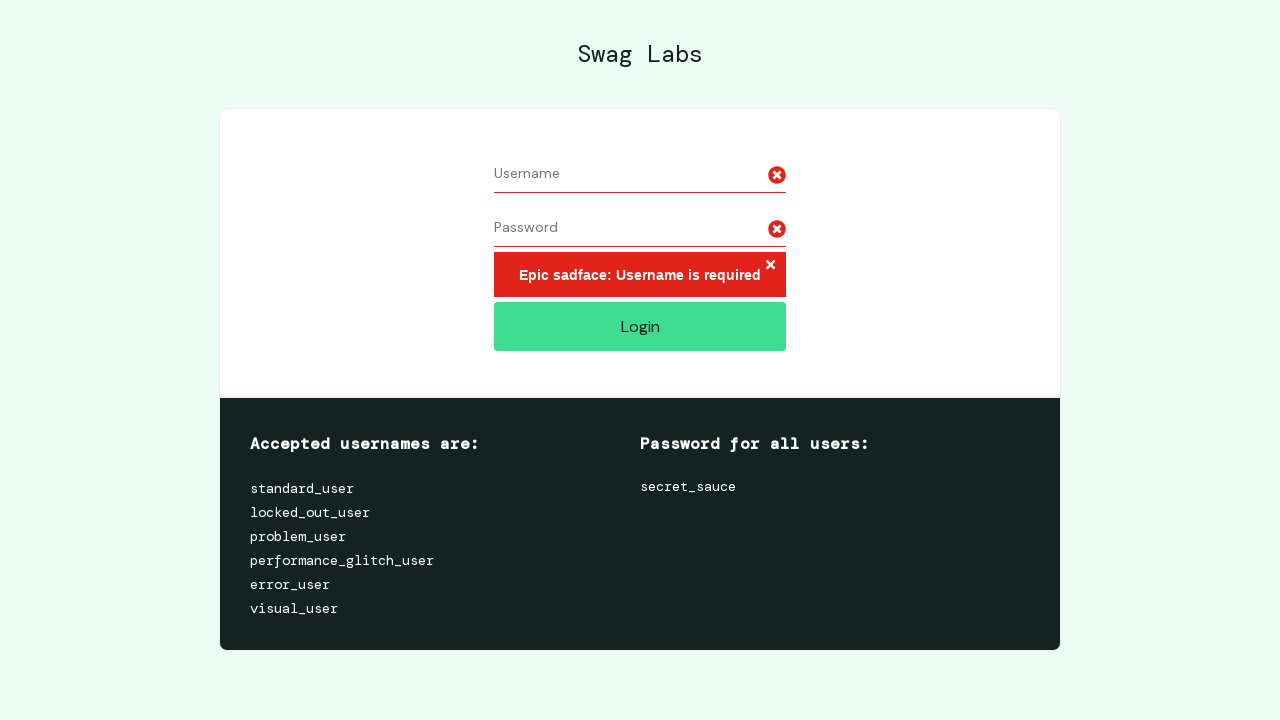

Error message appeared
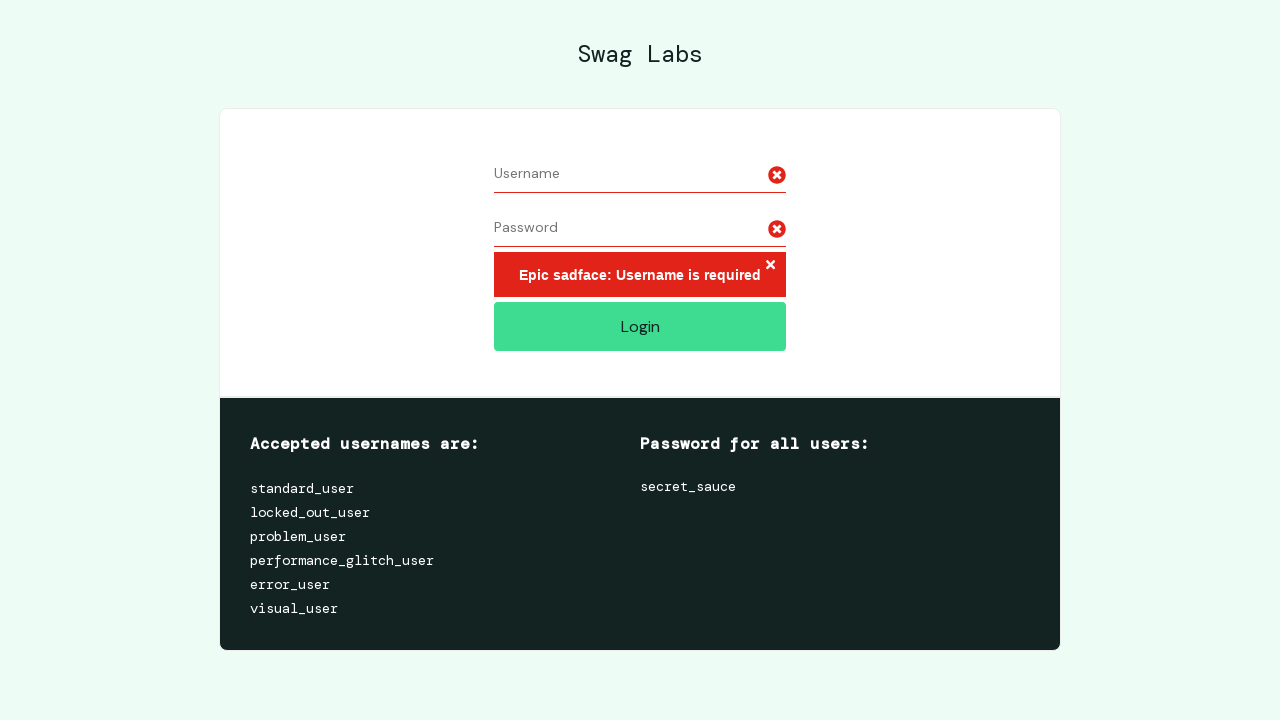

Located error message element
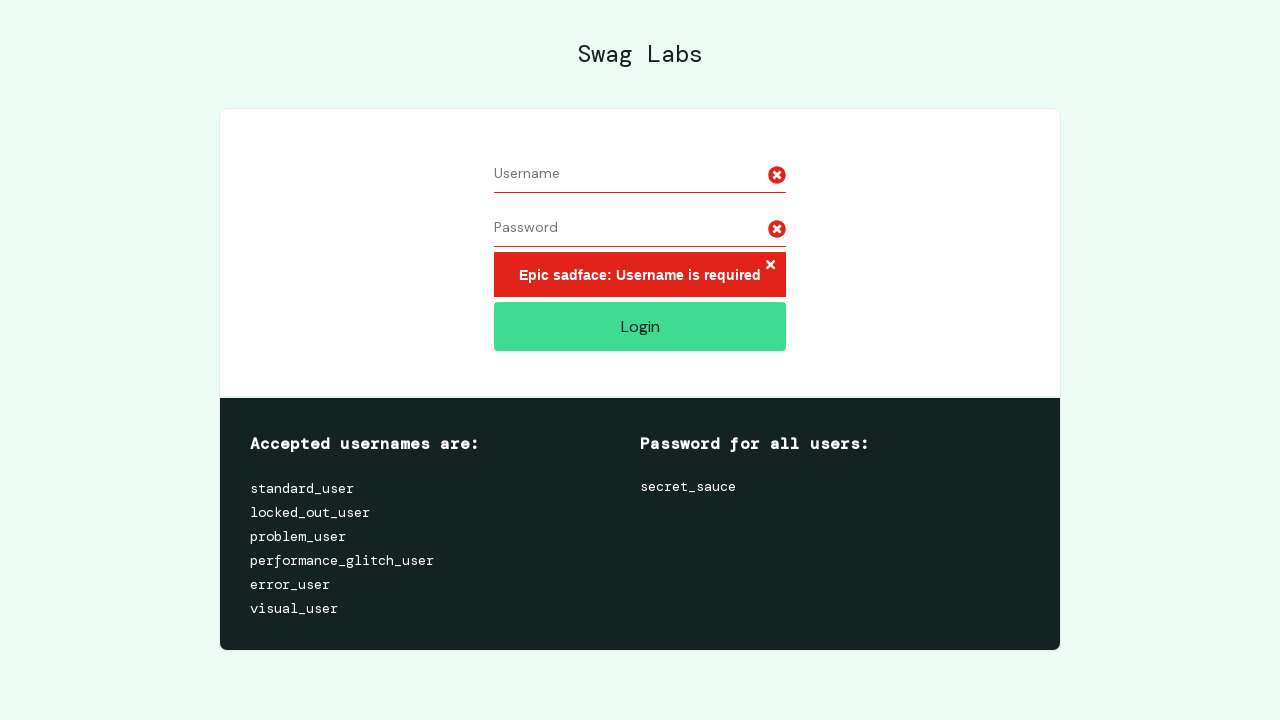

Verified 'Username is required' error message is displayed
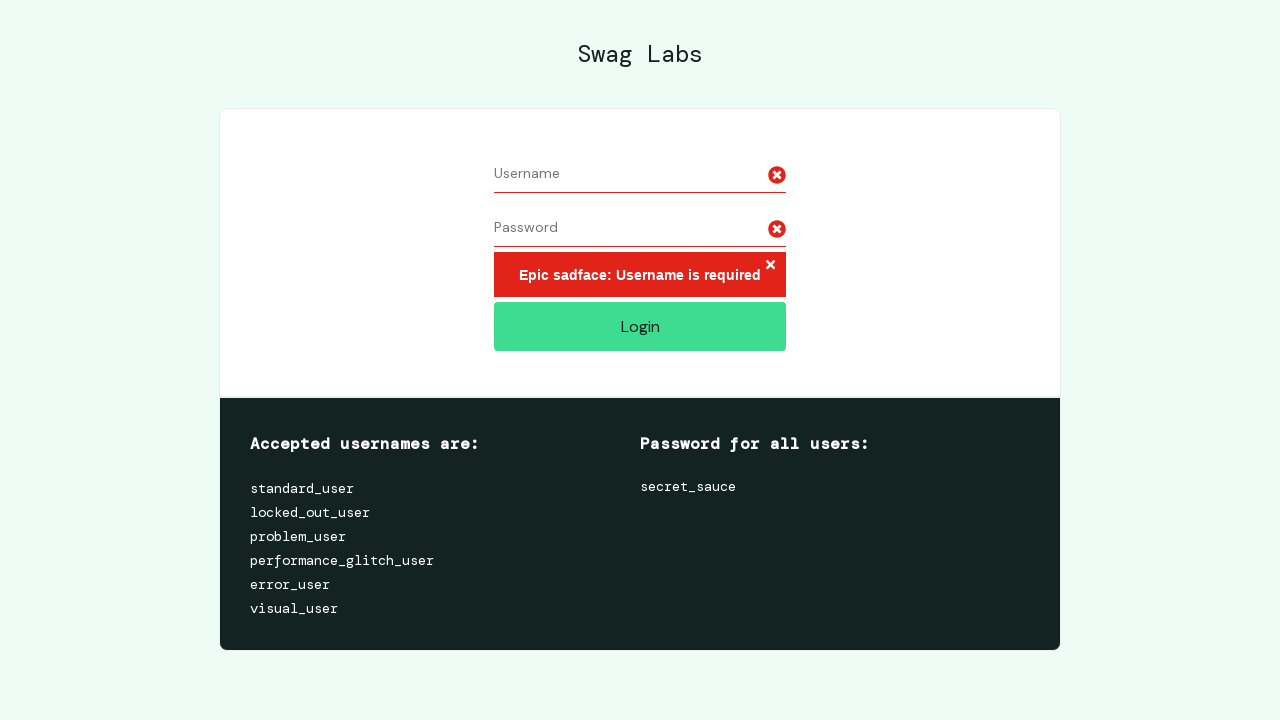

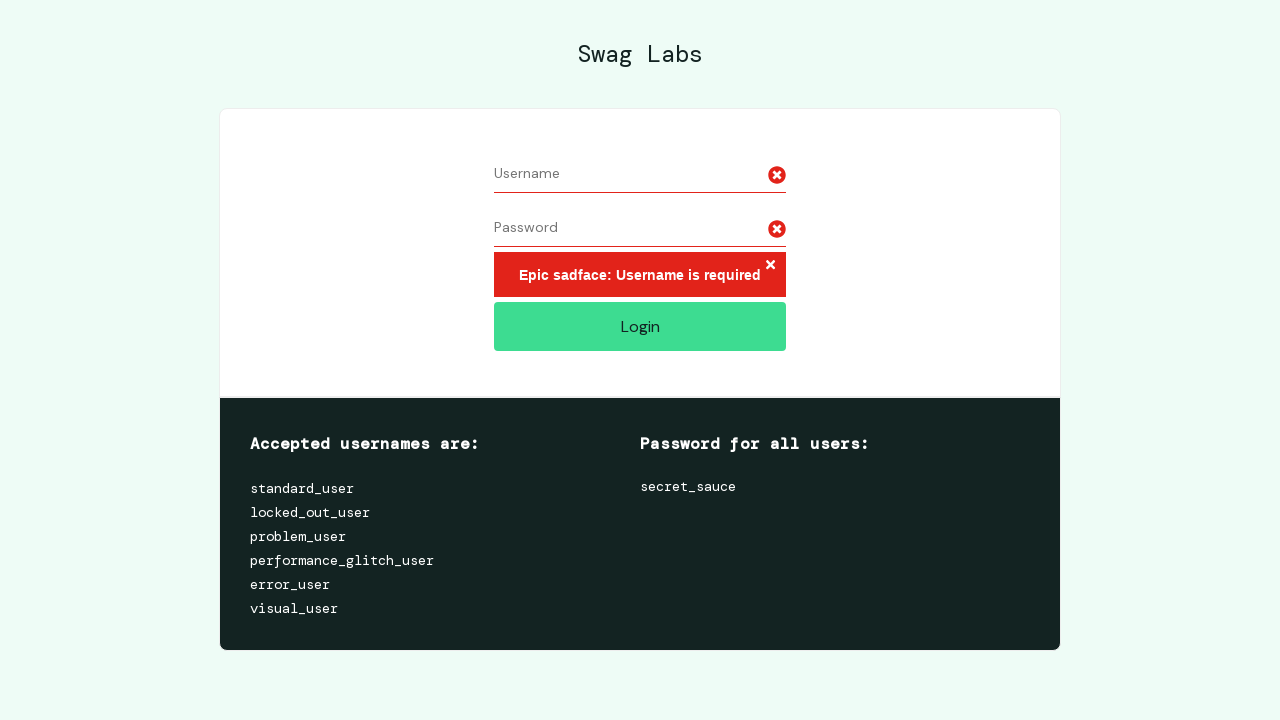